Tests iframe handling by switching to a single iframe to enter text, then navigating to a nested iframe tab and entering text in a frame within a frame, demonstrating frame switching and navigation between different iframe configurations.

Starting URL: http://demo.automationtesting.in/Frames.html

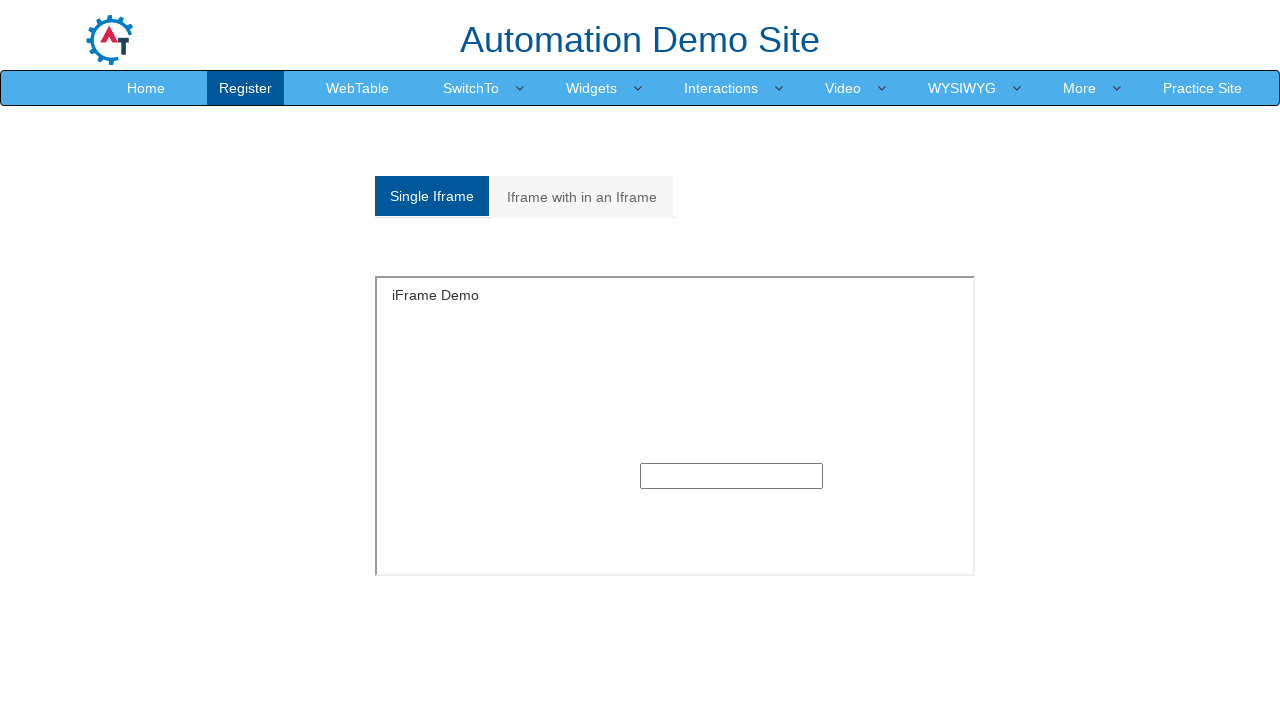

Waited for page to load (3000ms)
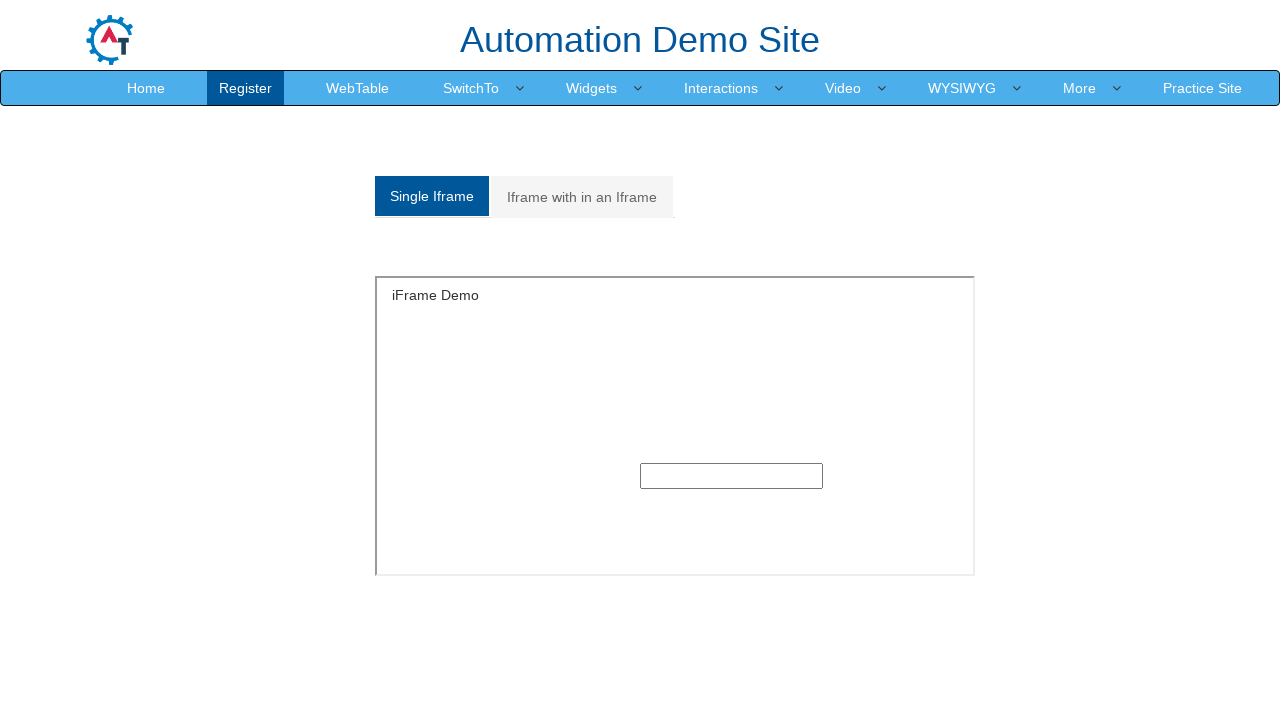

Located single iframe element
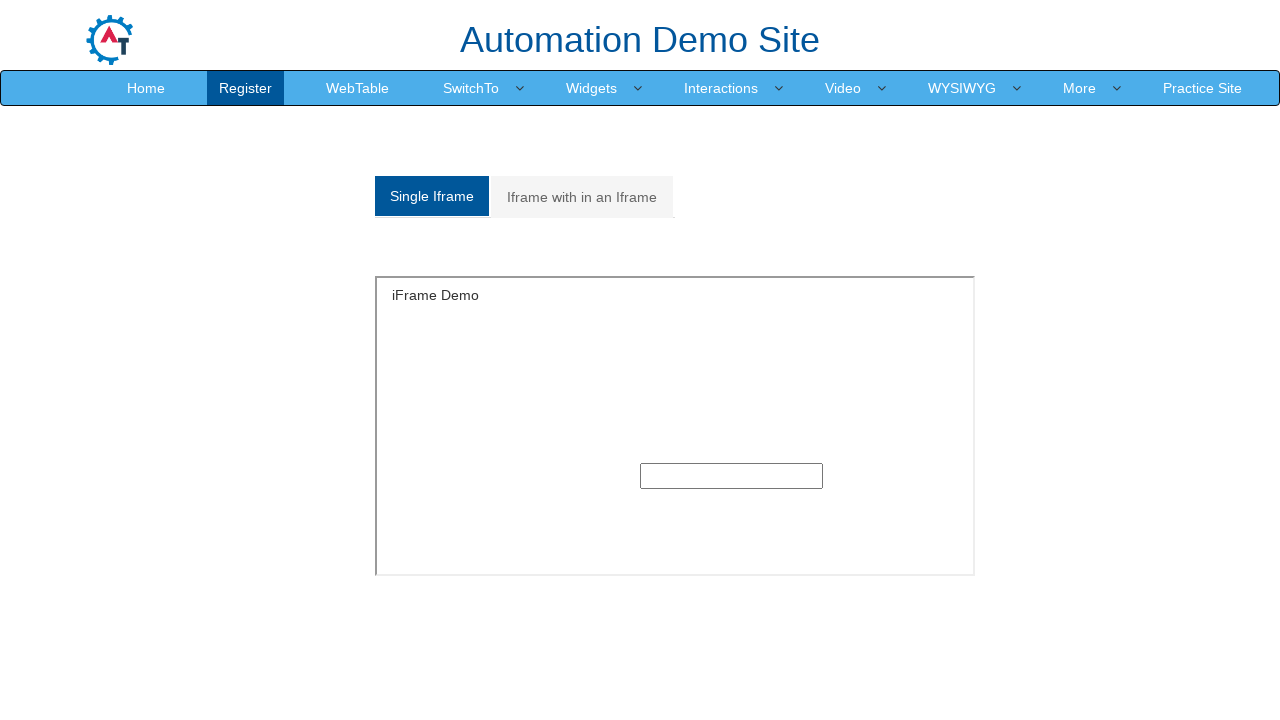

Entered 'Selenium' text in single iframe input field on xpath=//*[@id='Single']/iframe >> internal:control=enter-frame >> xpath=//div[@c
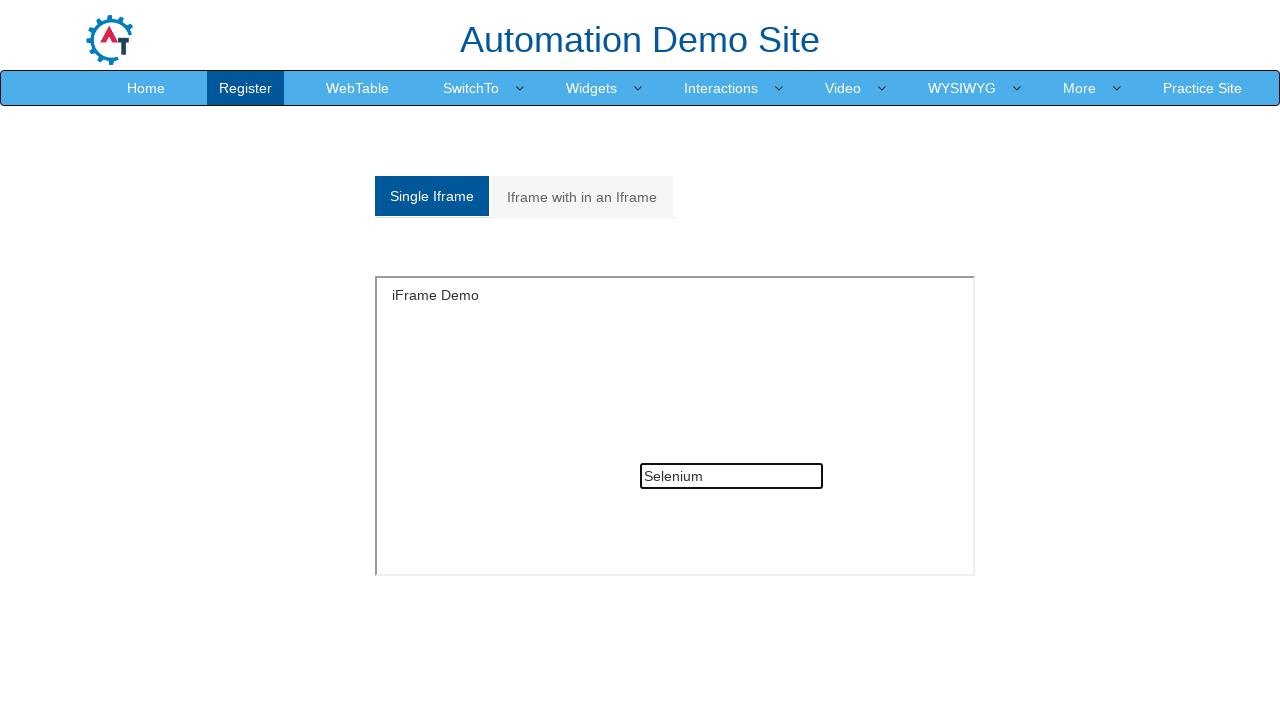

Clicked on 'Iframe with in an Iframe' tab at (582, 197) on xpath=//a[contains(text(),'Iframe with in an Iframe')]
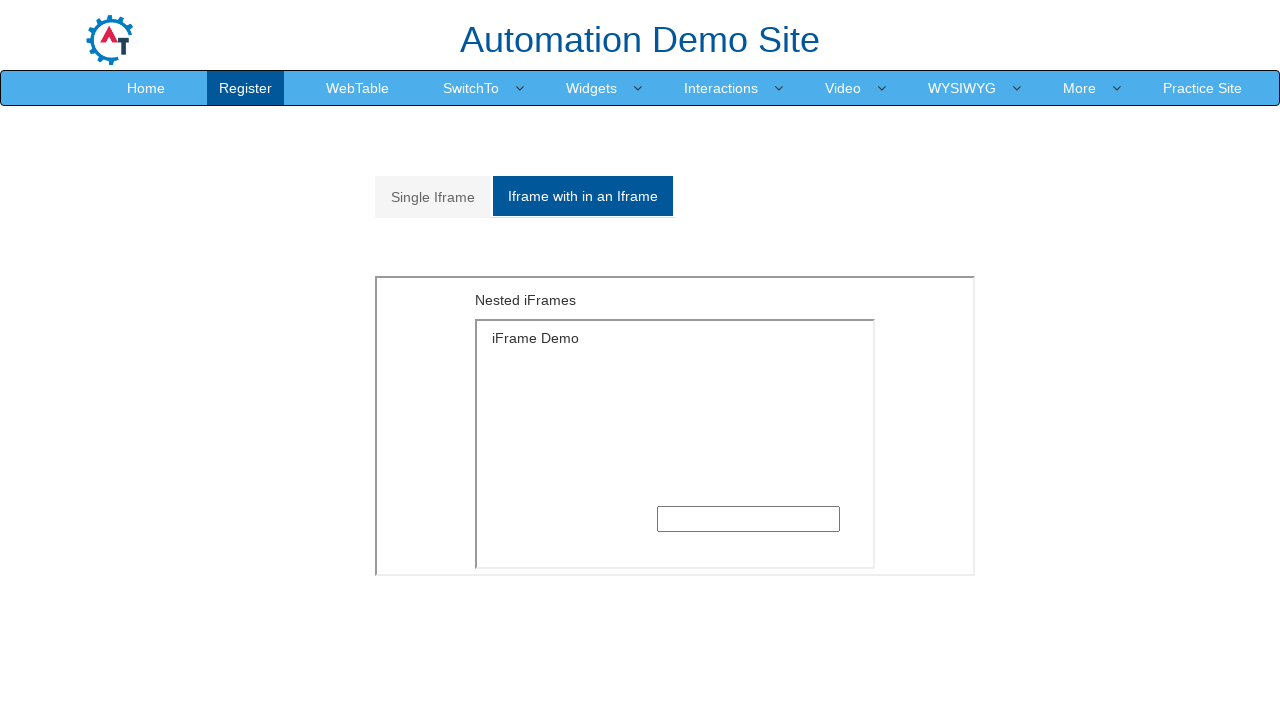

Located outer iframe (nested iframe configuration)
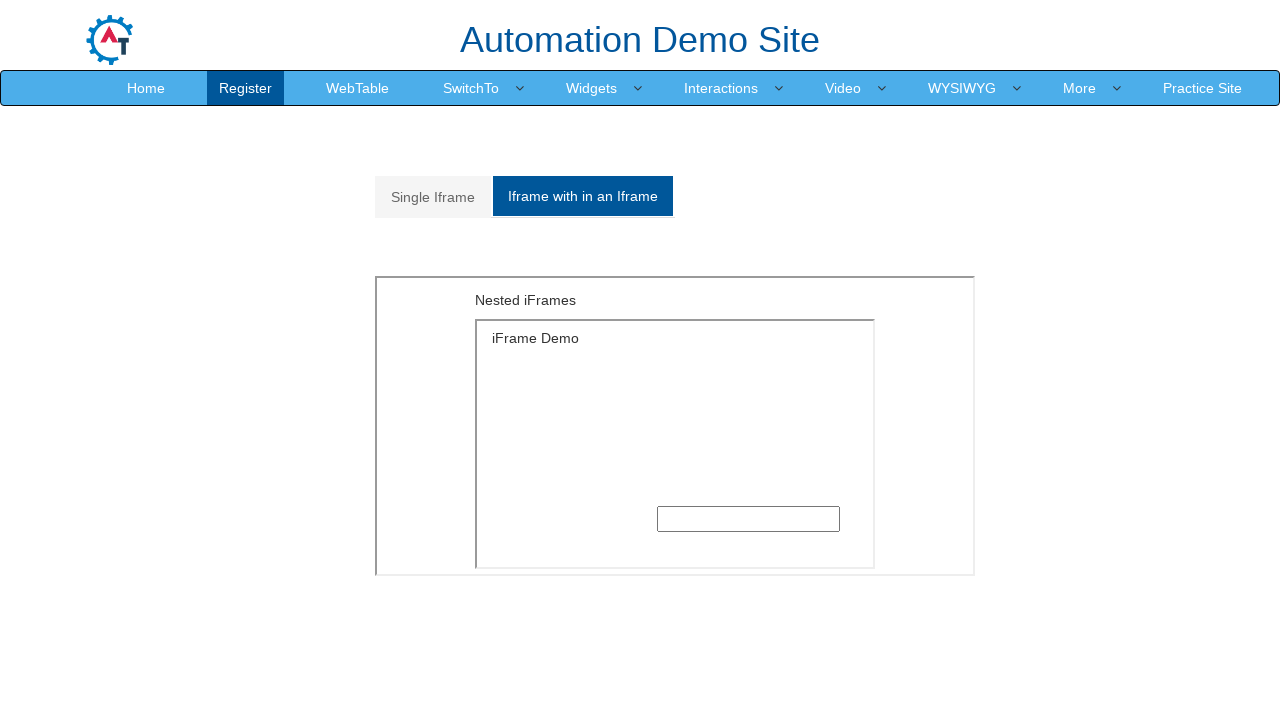

Located inner iframe within outer iframe
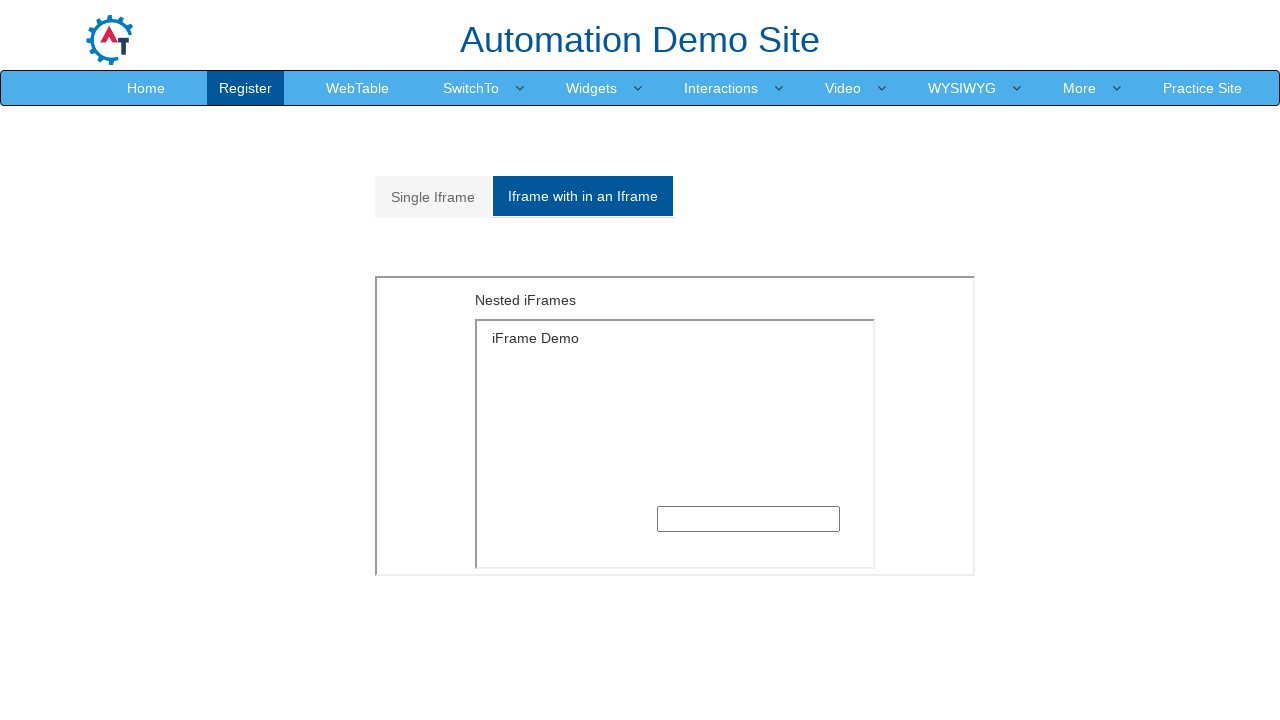

Entered 'webdriver' text in nested iframe input field on iframe >> nth=1 >> internal:control=enter-frame >> iframe >> nth=0 >> internal:c
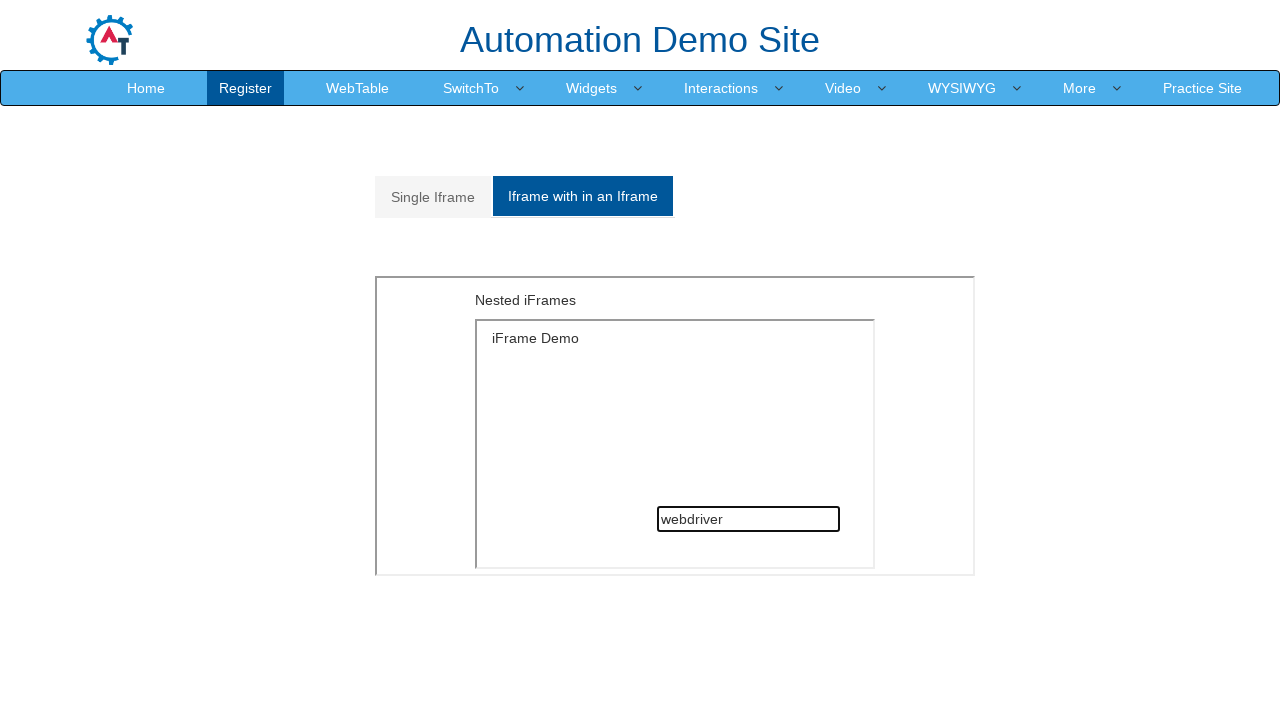

Waited briefly (3000ms)
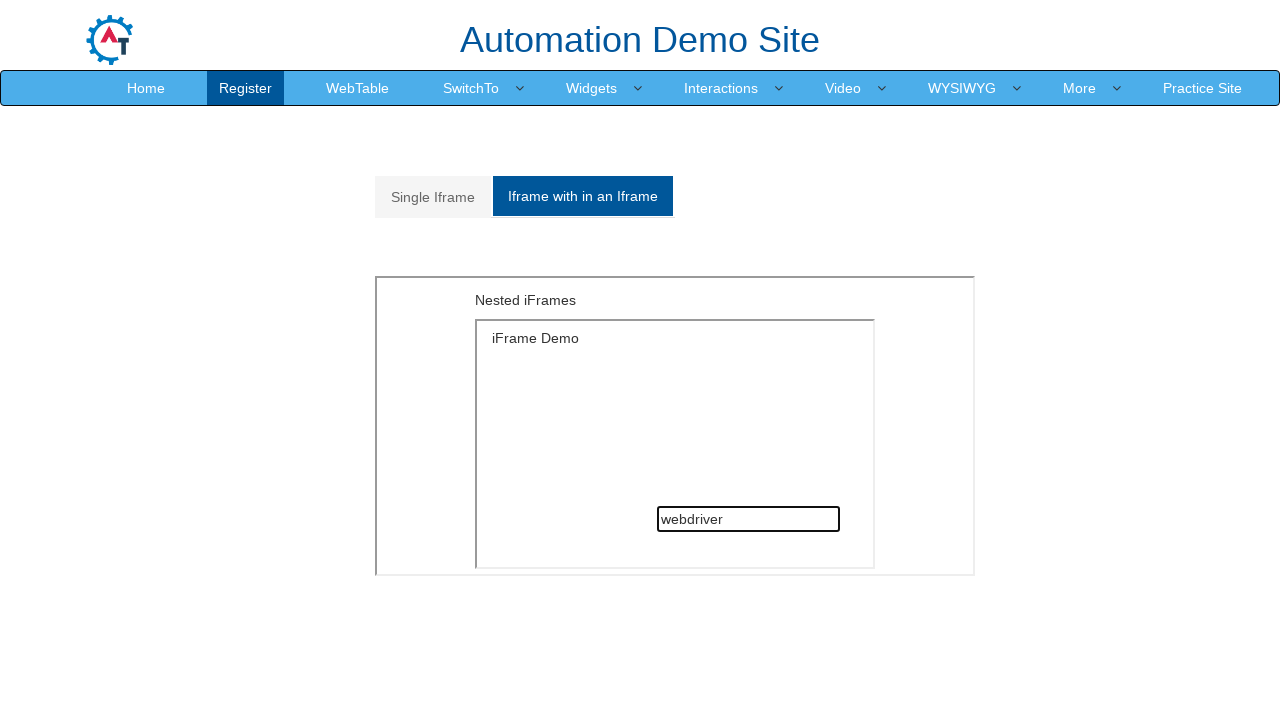

Clicked on 'Single Iframe' tab to navigate back at (433, 197) on xpath=//a[contains(text(),'Single Iframe')]
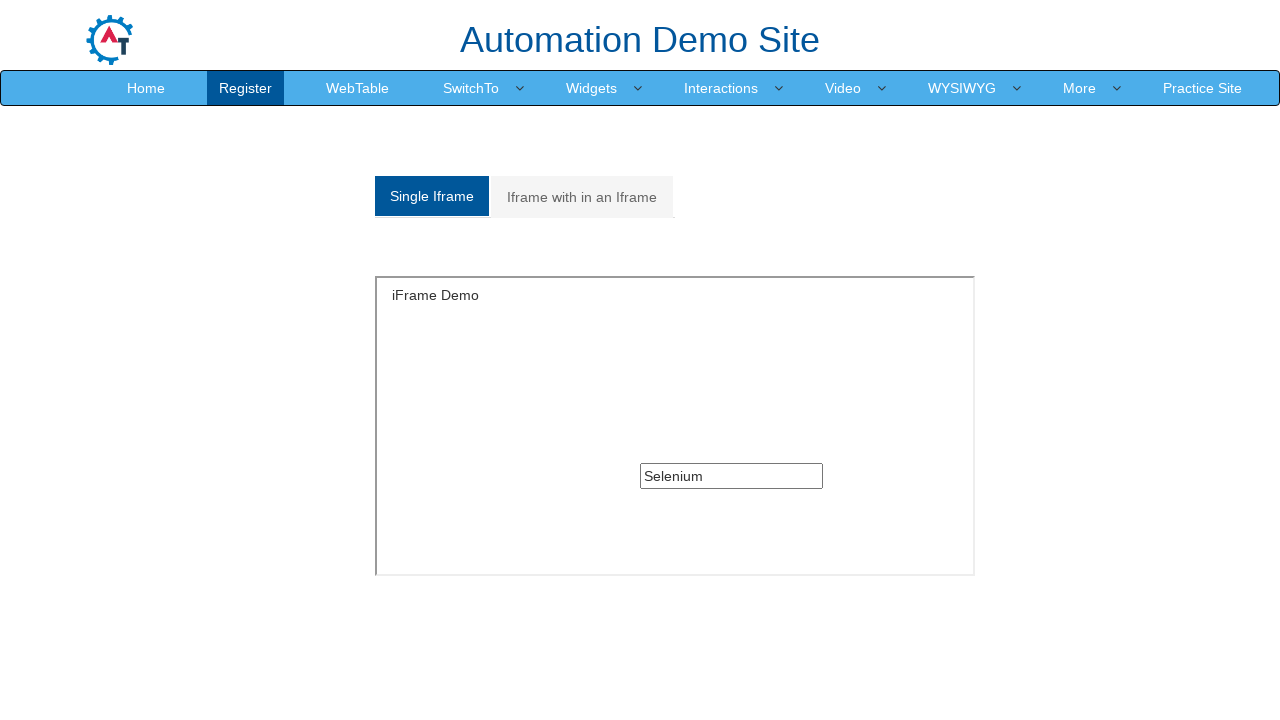

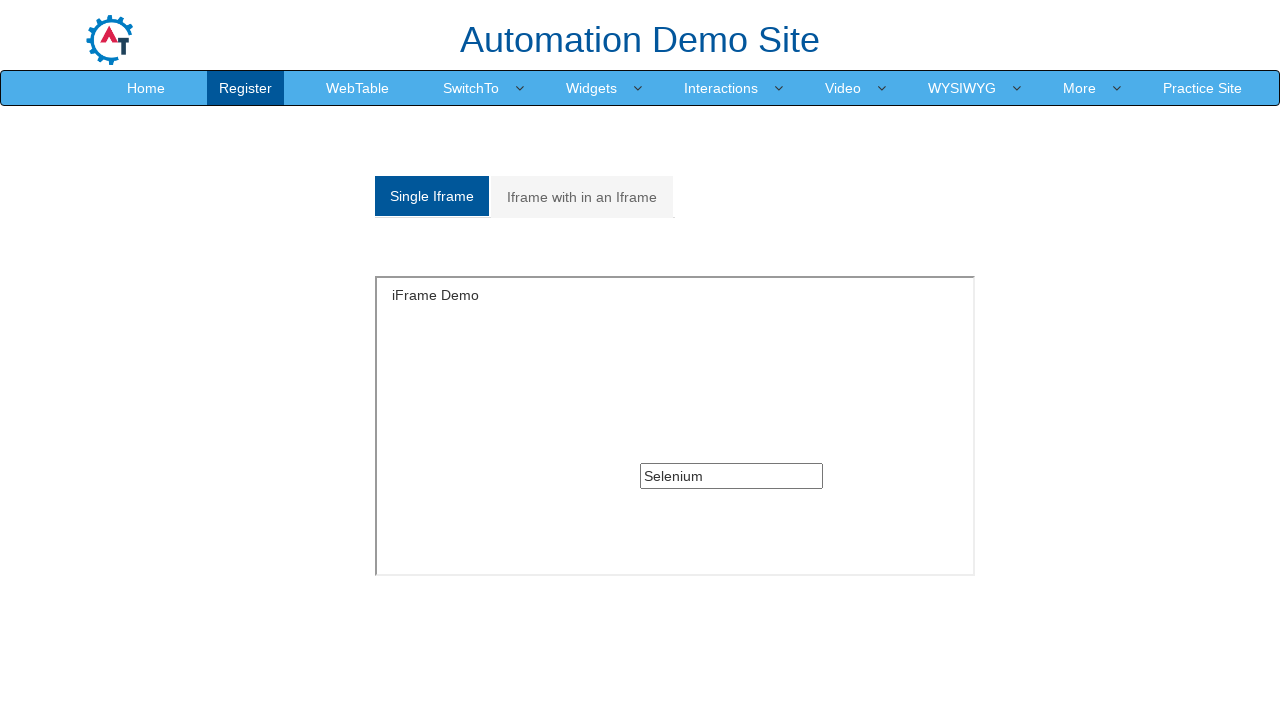